Tests the text box form on DemoQA by filling in username, email, current address, and permanent address fields, then submitting the form to verify form functionality.

Starting URL: https://demoqa.com/text-box

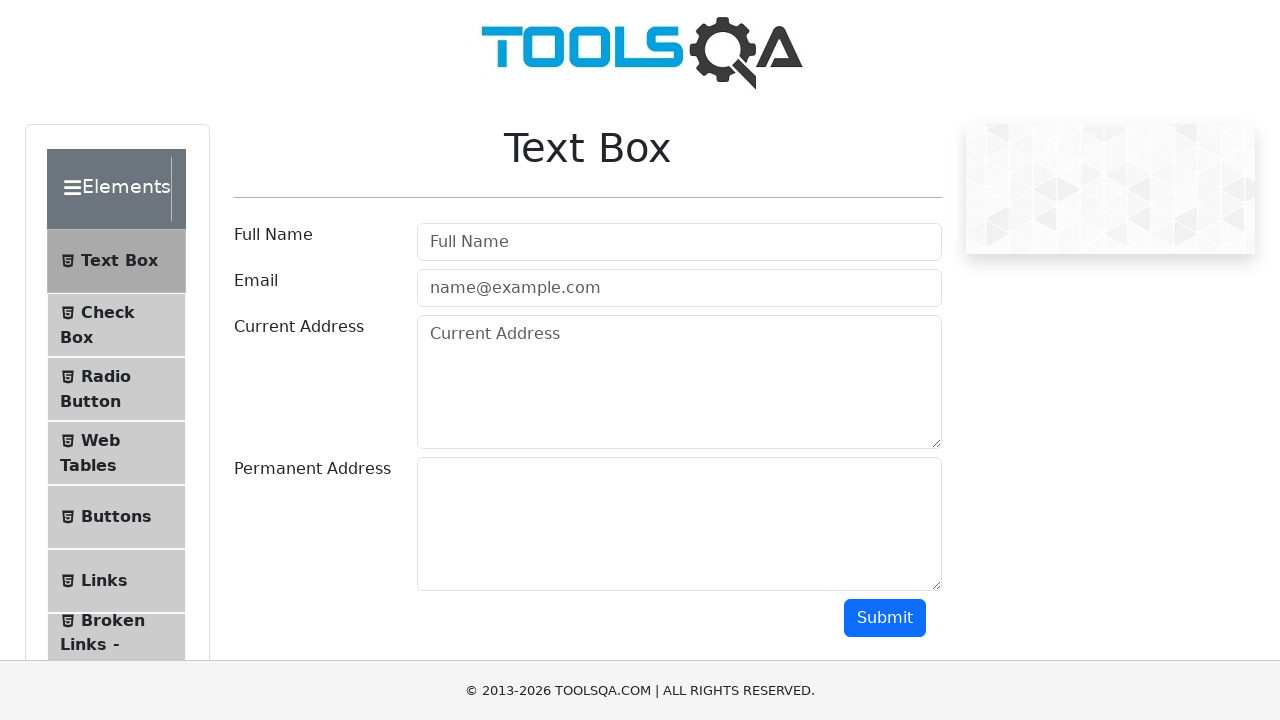

Waited for userName field to be displayed
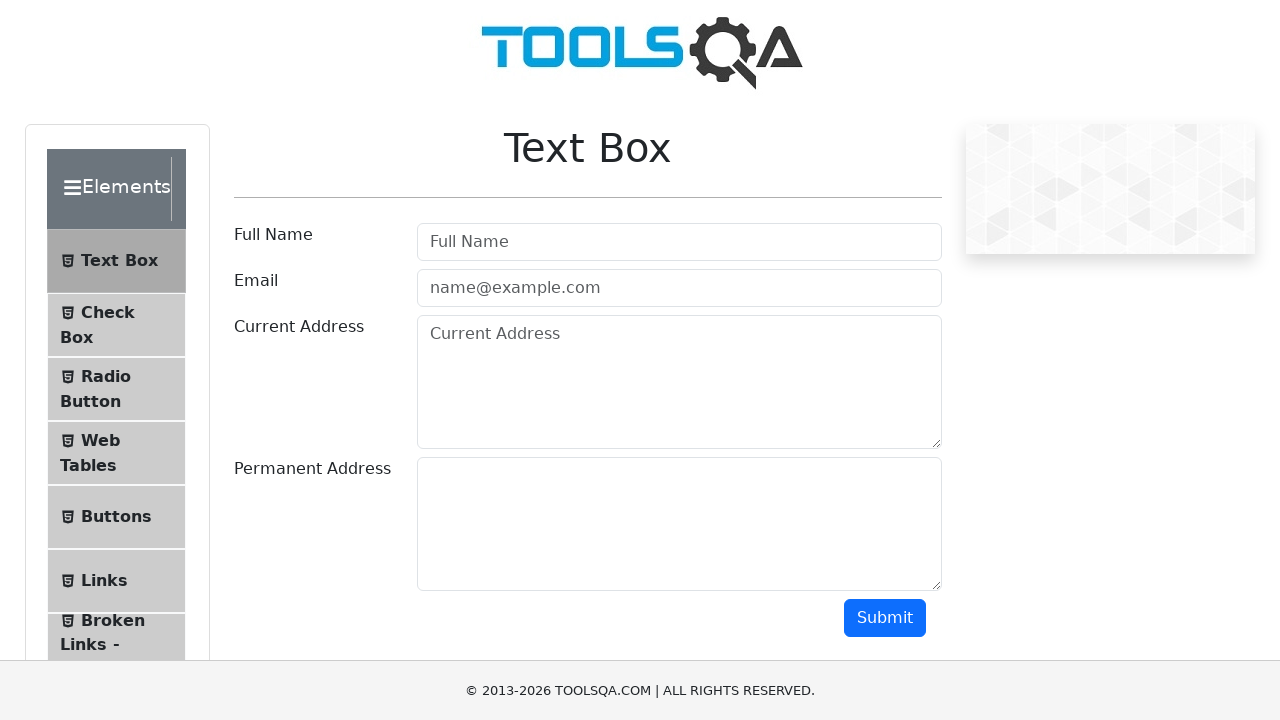

Filled userName field with 'Мой первый текст' on #userName
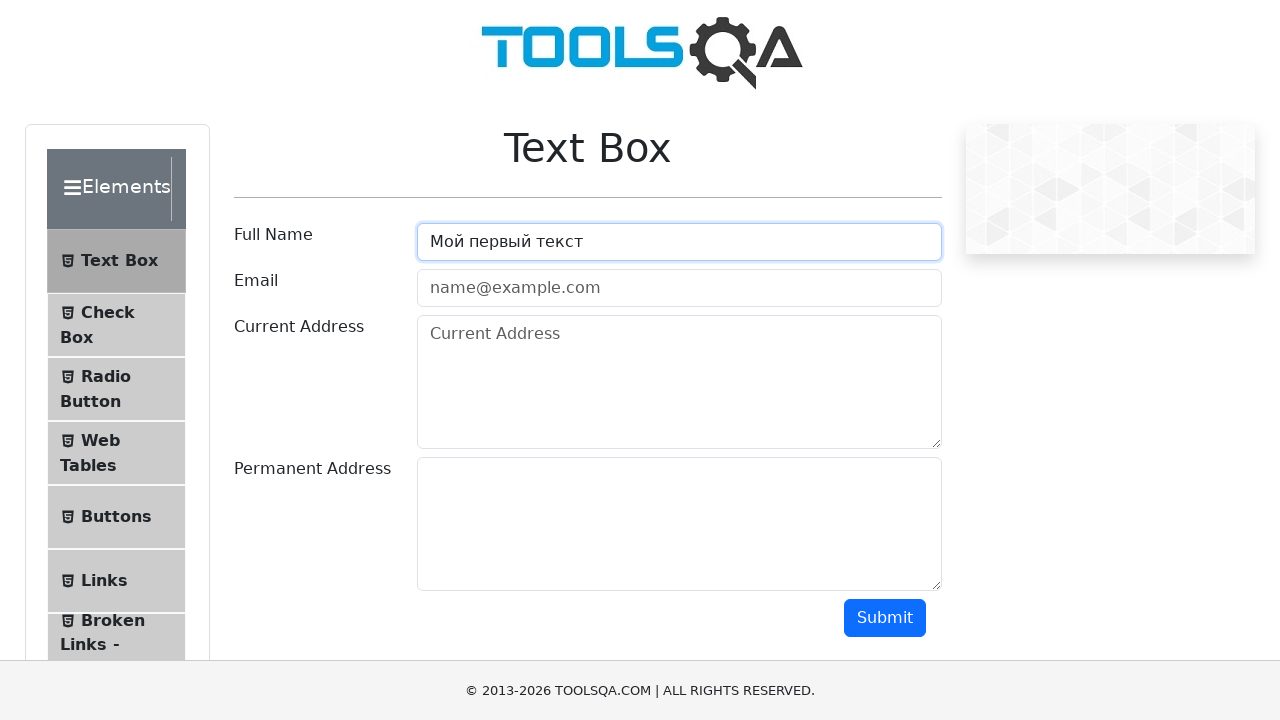

Filled userEmail field with 'a@a.com' on #userEmail
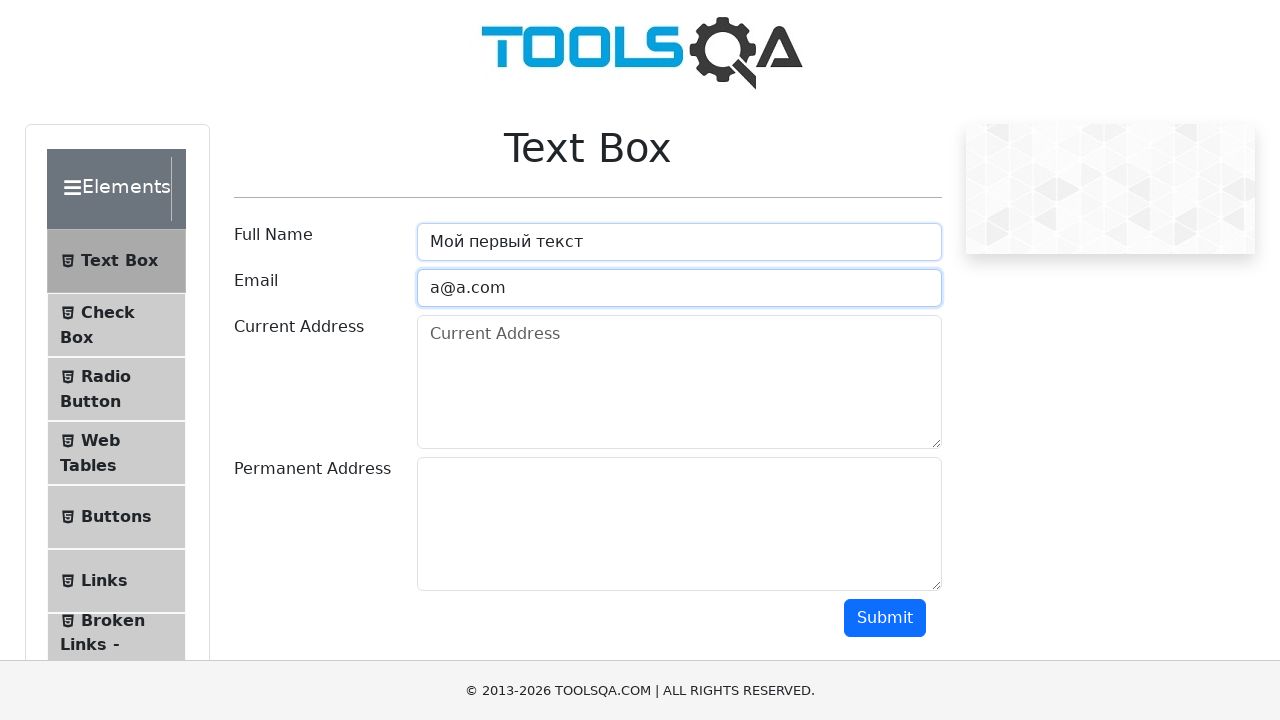

Filled currentAddress field with 'pushkina-kolotushkina' on #currentAddress
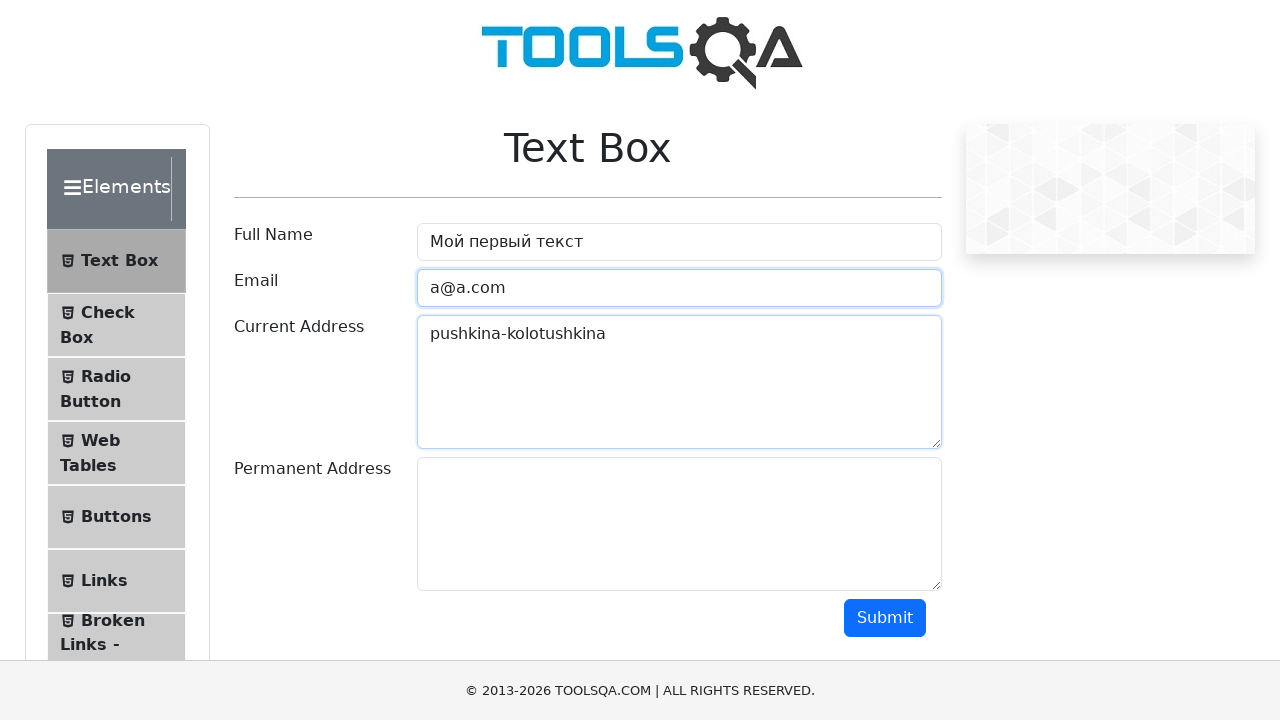

Filled permanentAddress field with 'pushkina-kolotushkina' on #permanentAddress
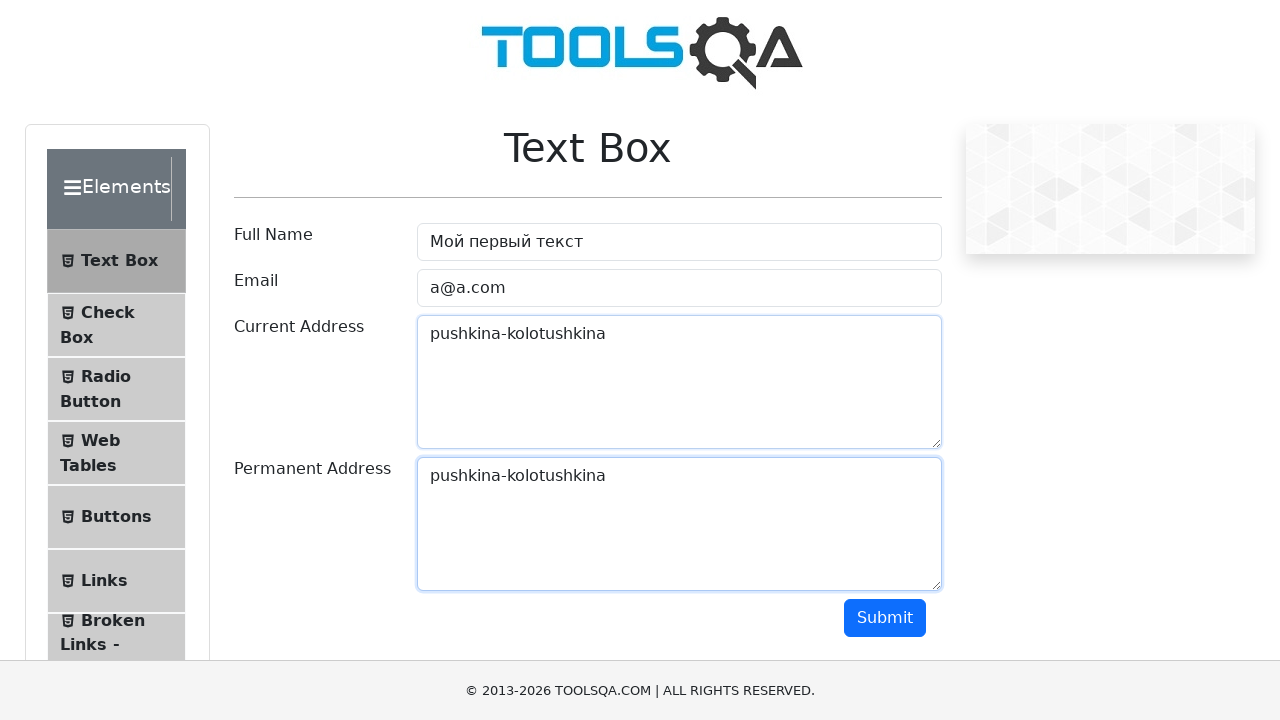

Clicked submit button to submit the form at (885, 618) on #submit
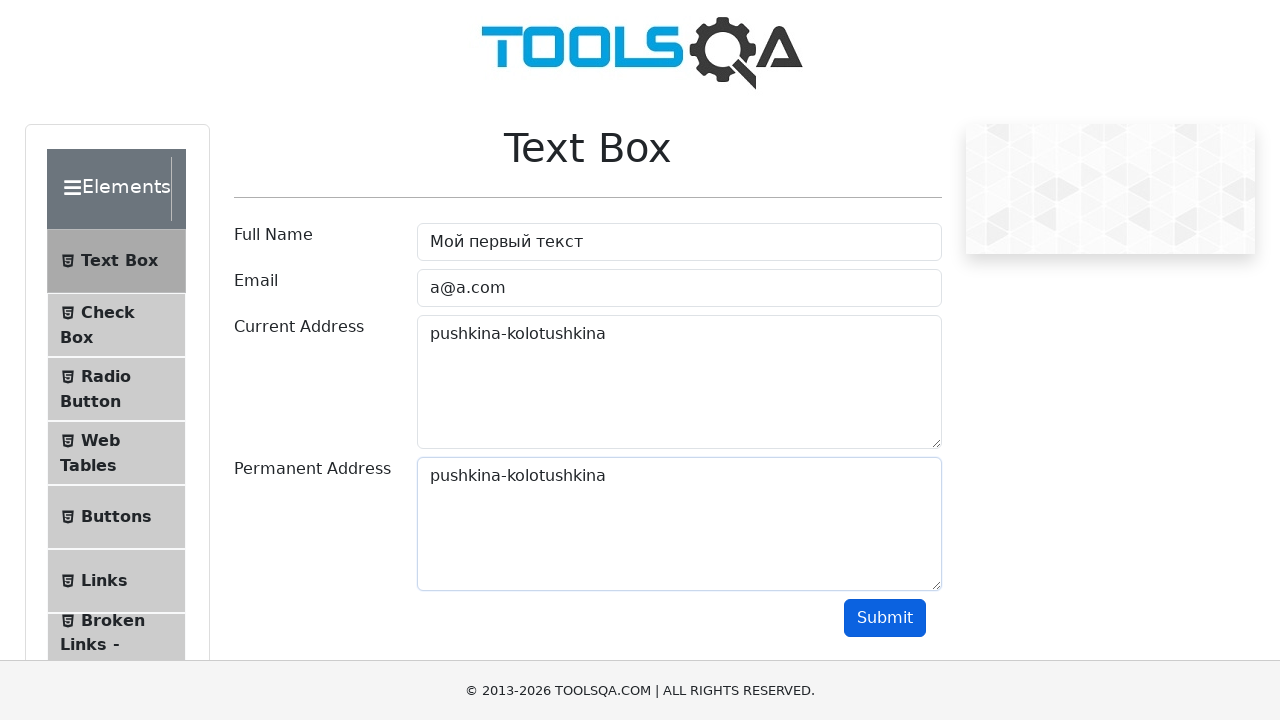

Form submission result output appeared
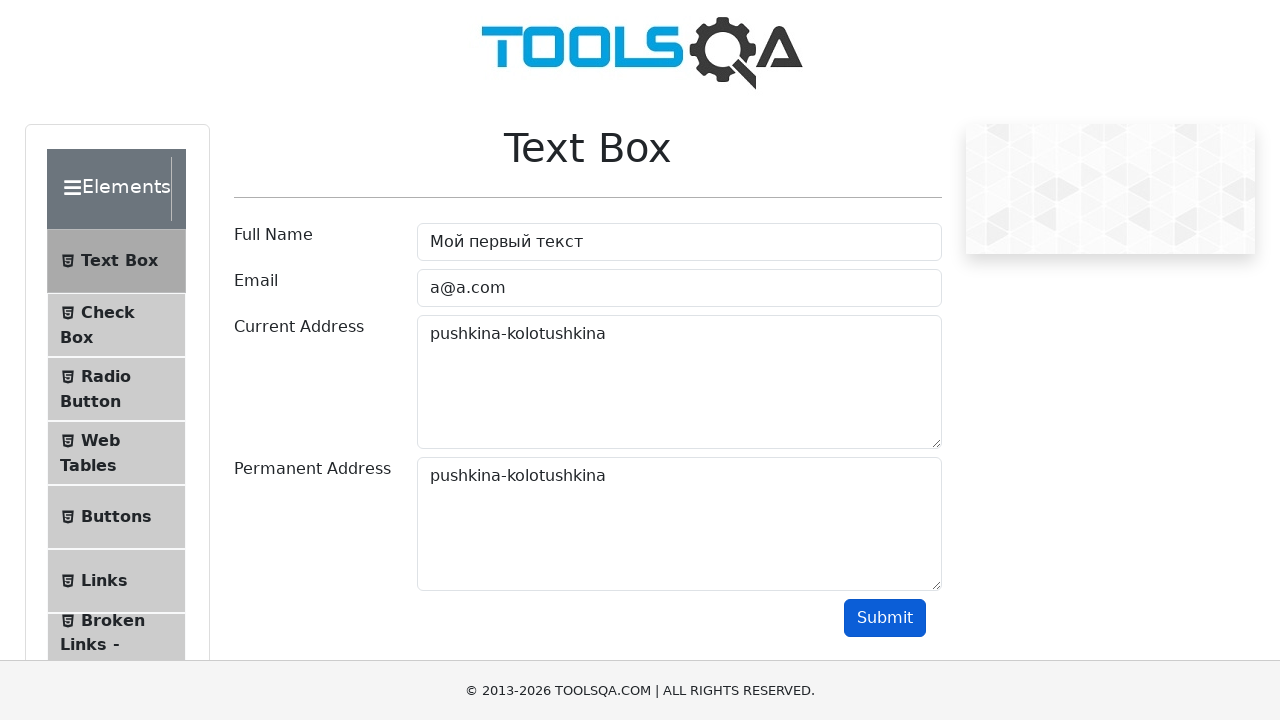

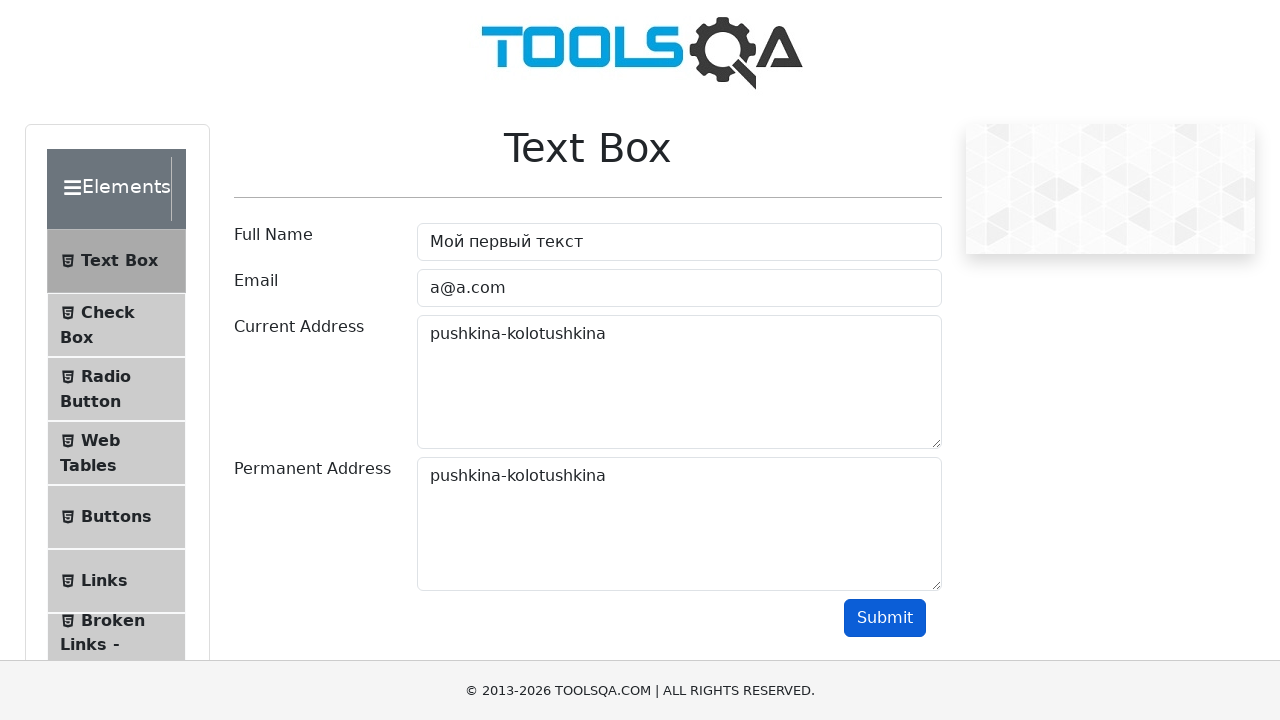